Tests clicking on a square element on the Pandora's Box page and verifies that a greeting message appears

Starting URL: https://sihalex.github.io/PandorasTeam/

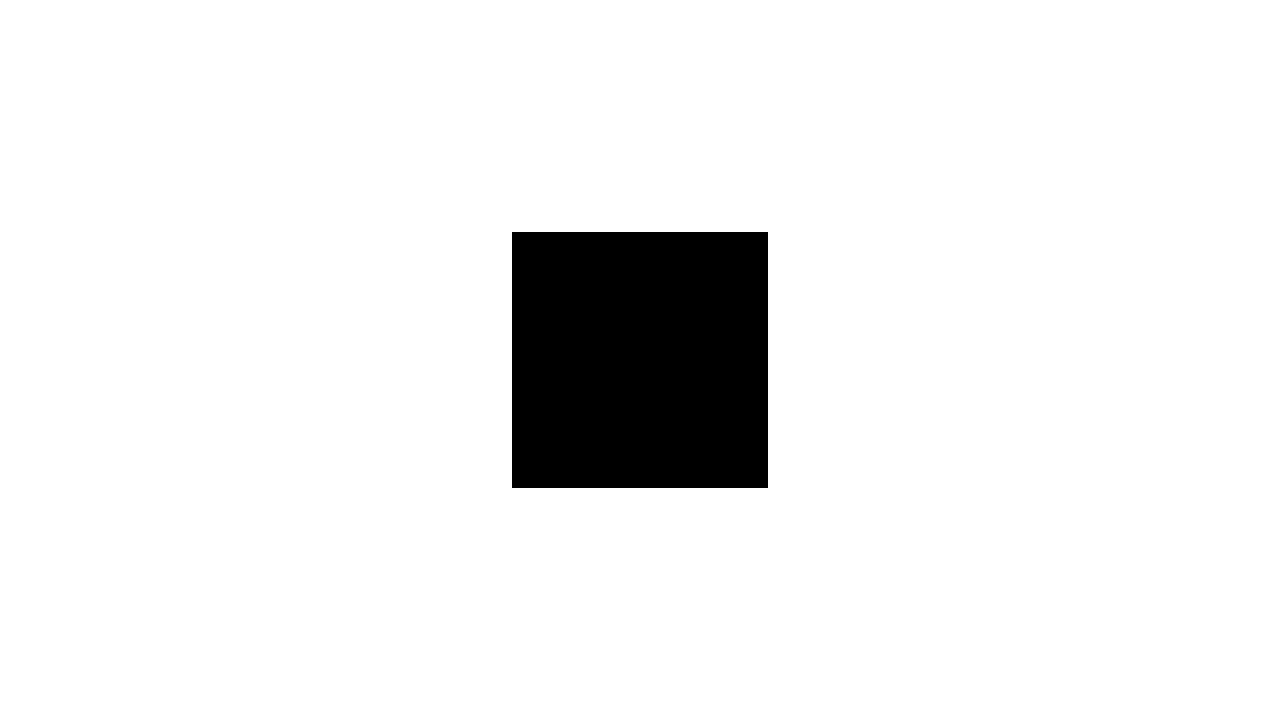

Navigated to Pandora's Box page
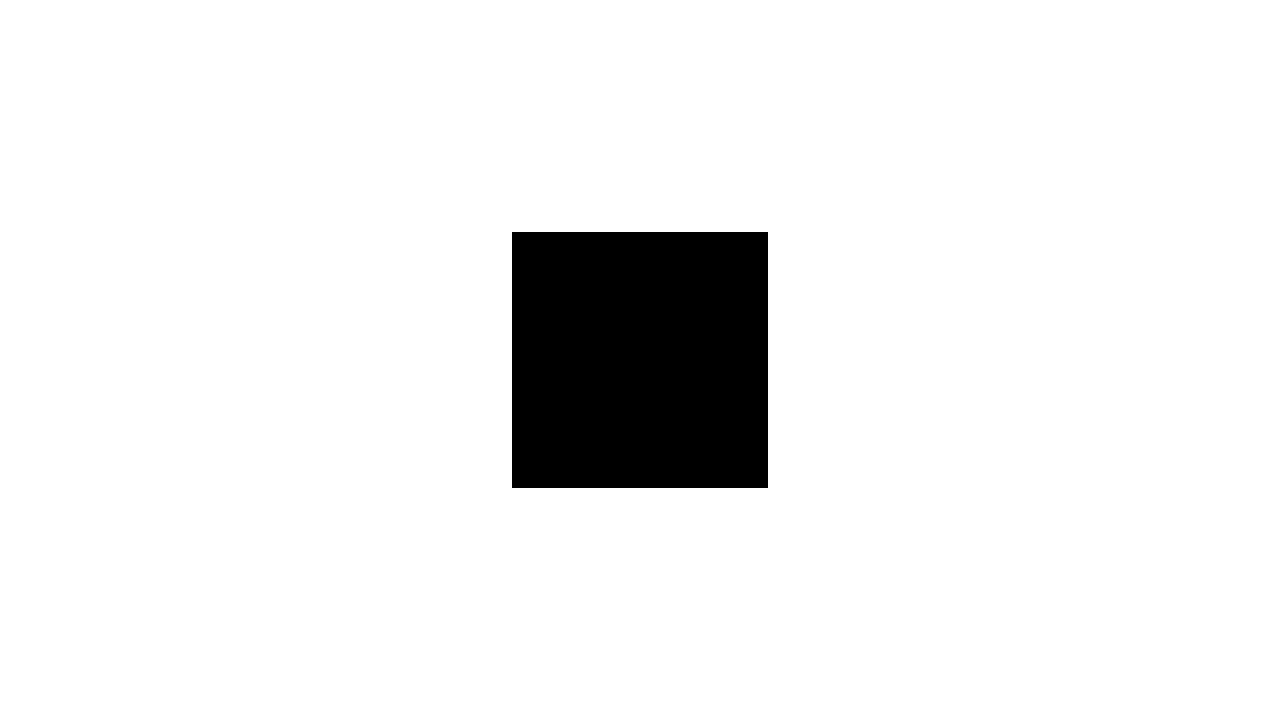

Clicked on the square element at (640, 360) on div.sc-dkPtRN.cDggTJ
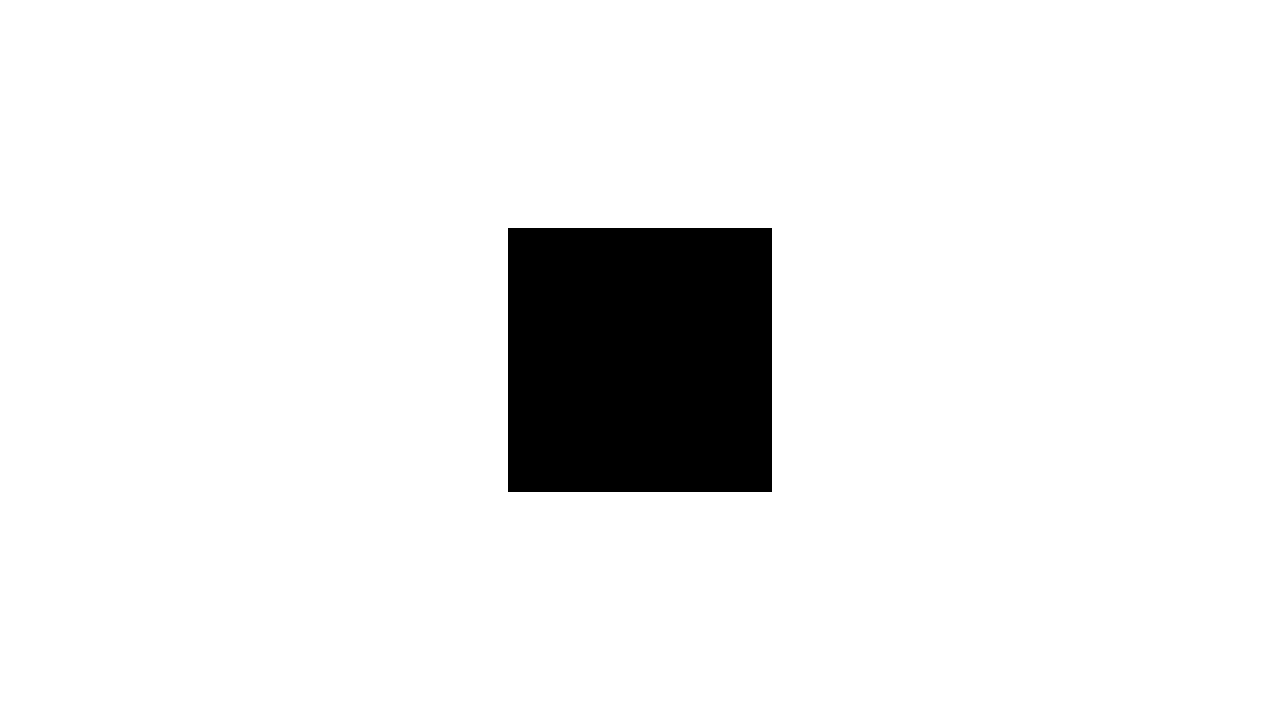

Greeting message appeared confirming Pandora's Box was opened
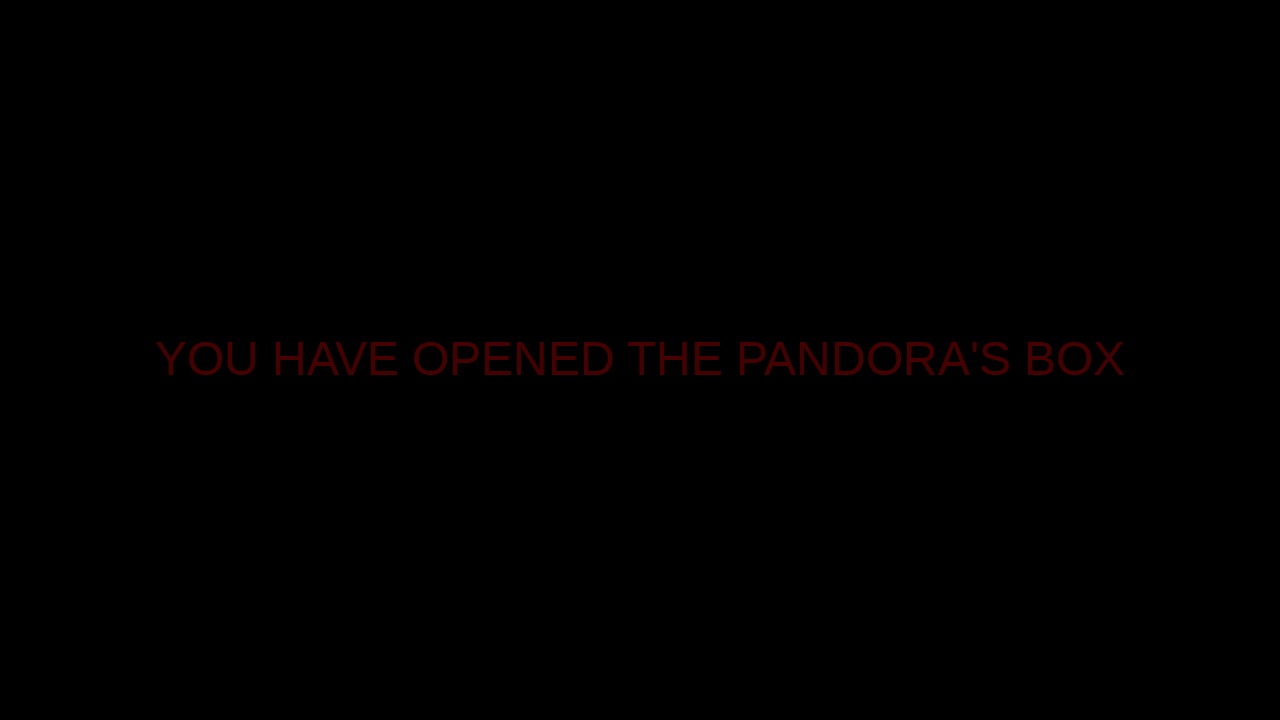

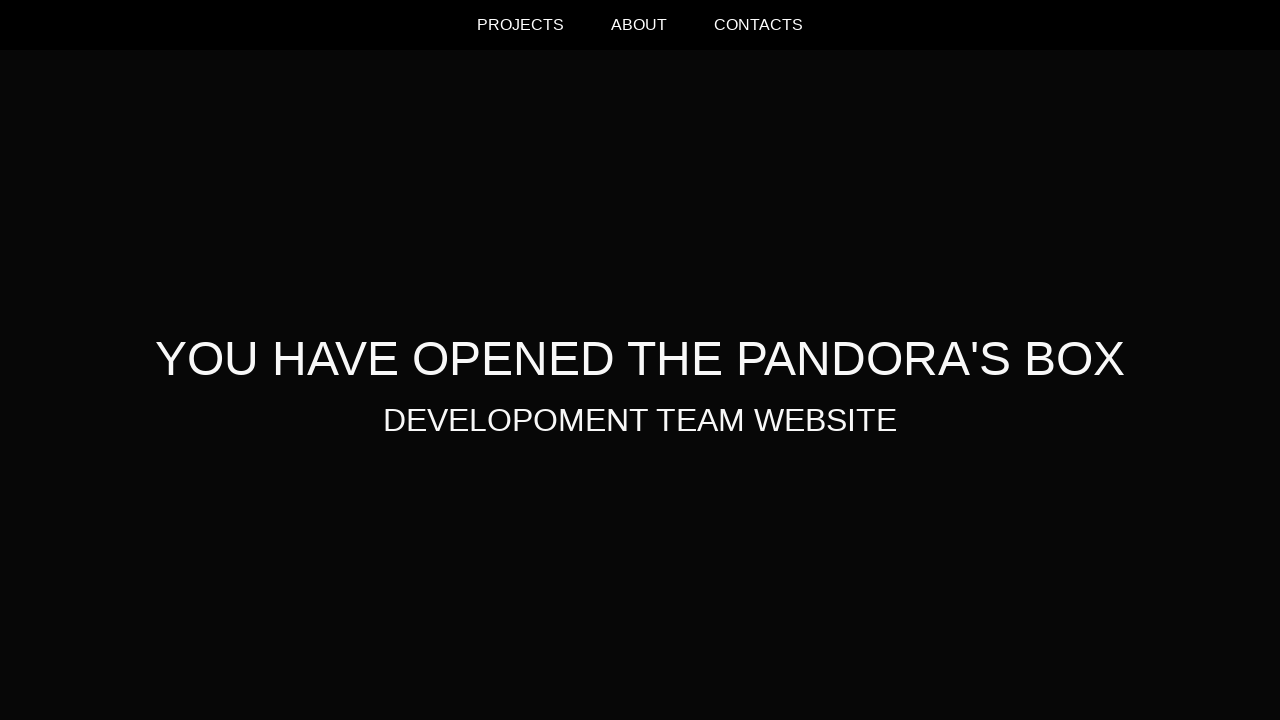